Navigates to sakura-eng.net and handles any alert popup that may appear on the page

Starting URL: https://sakura-eng.net

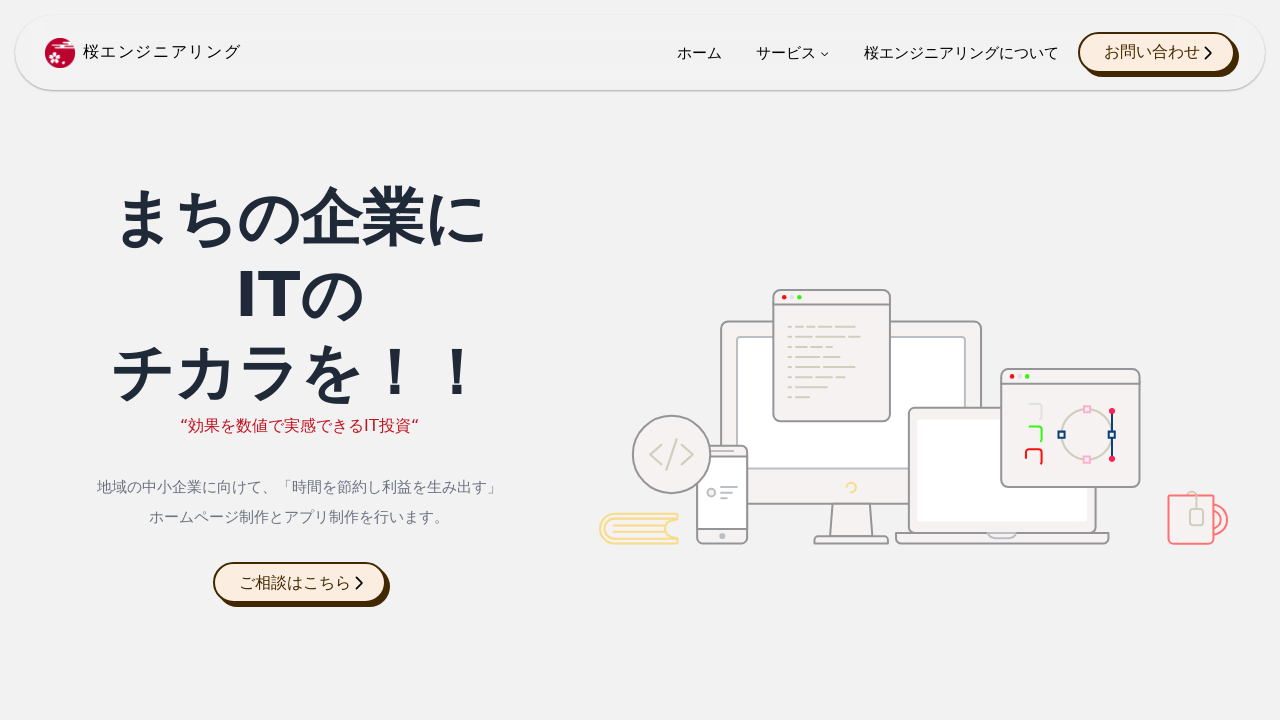

Set up dialog handler to accept any alert popups
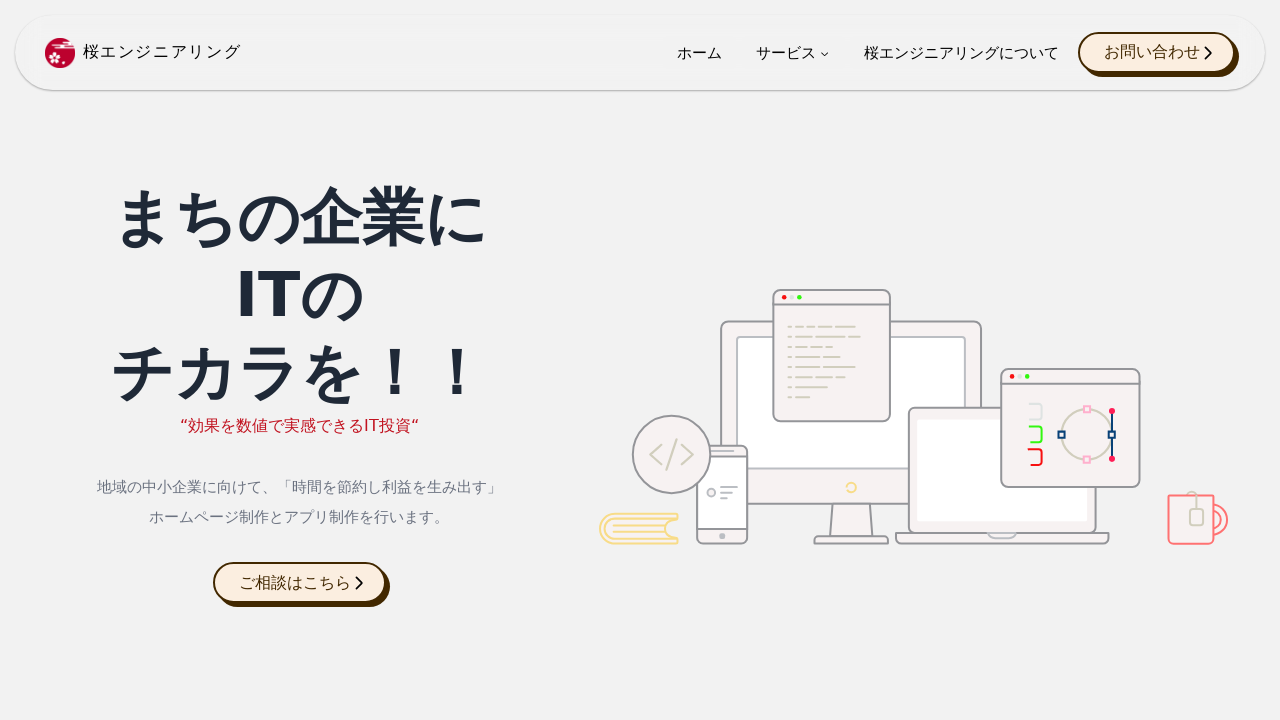

Page fully loaded with network idle state
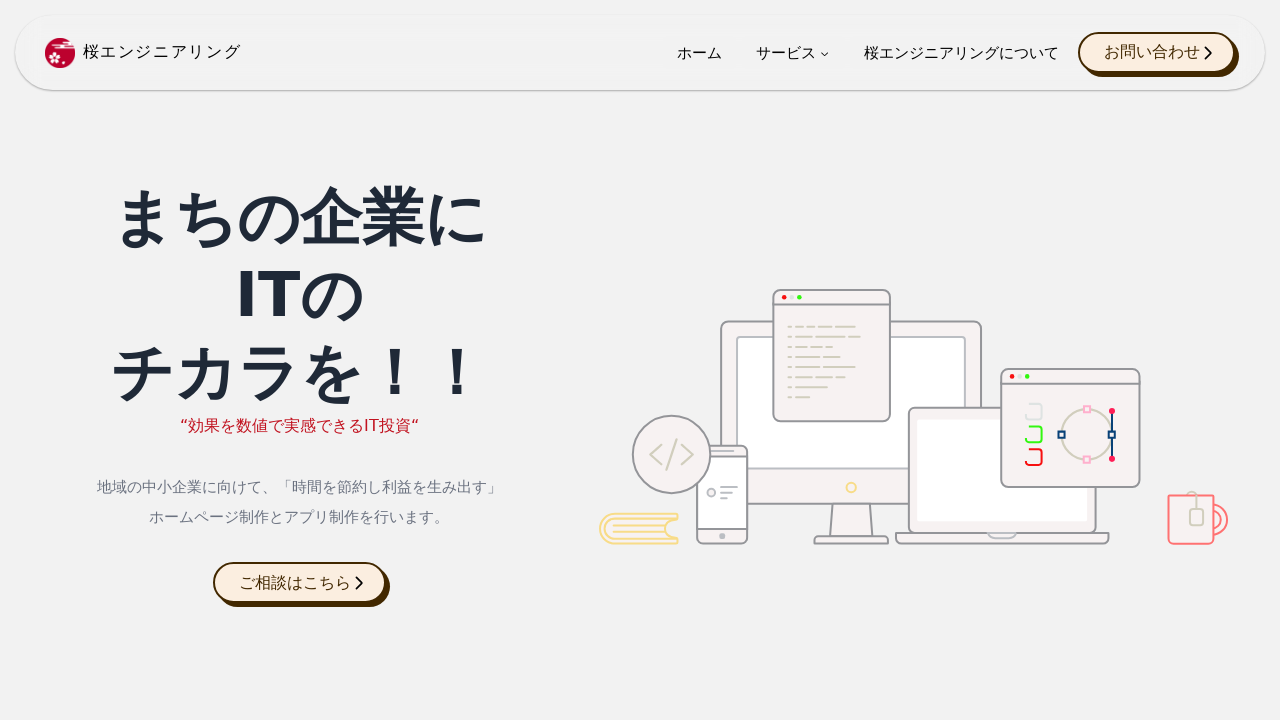

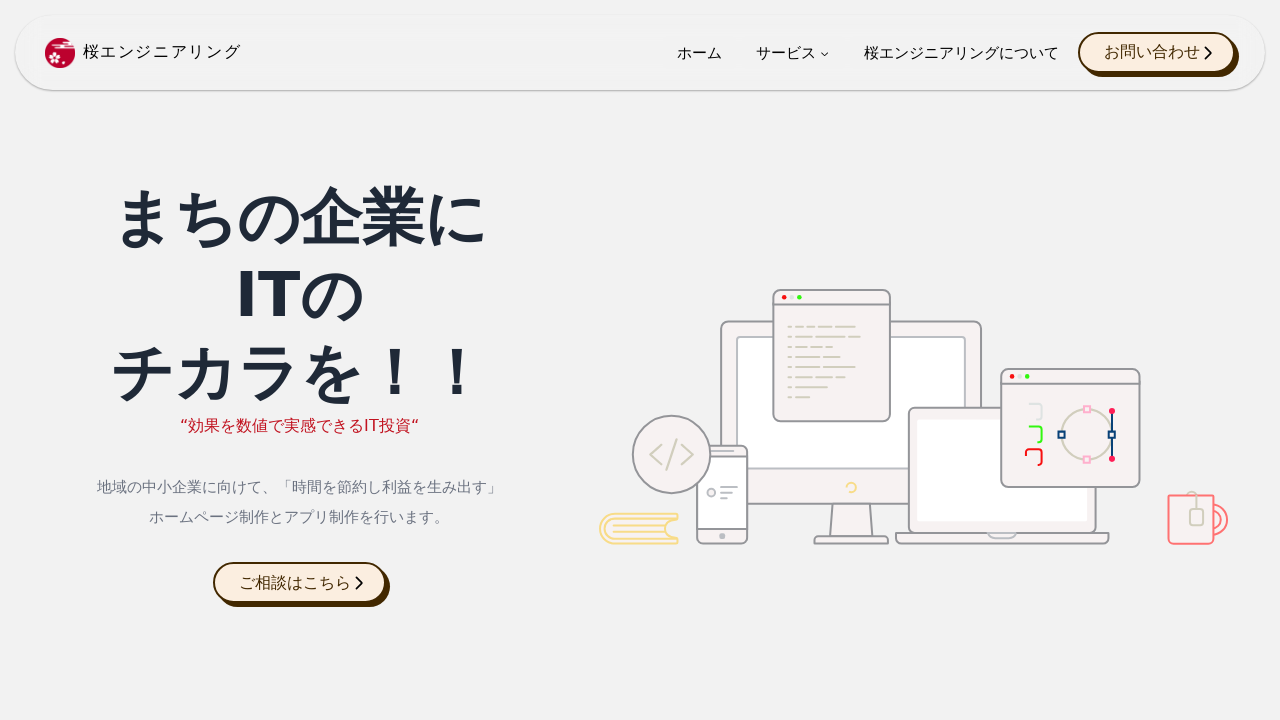